Tests different types of JavaScript alerts (simple alert, confirmation dialog, and prompt) by triggering them and interacting with each type appropriately

Starting URL: https://demoqa.com/alerts

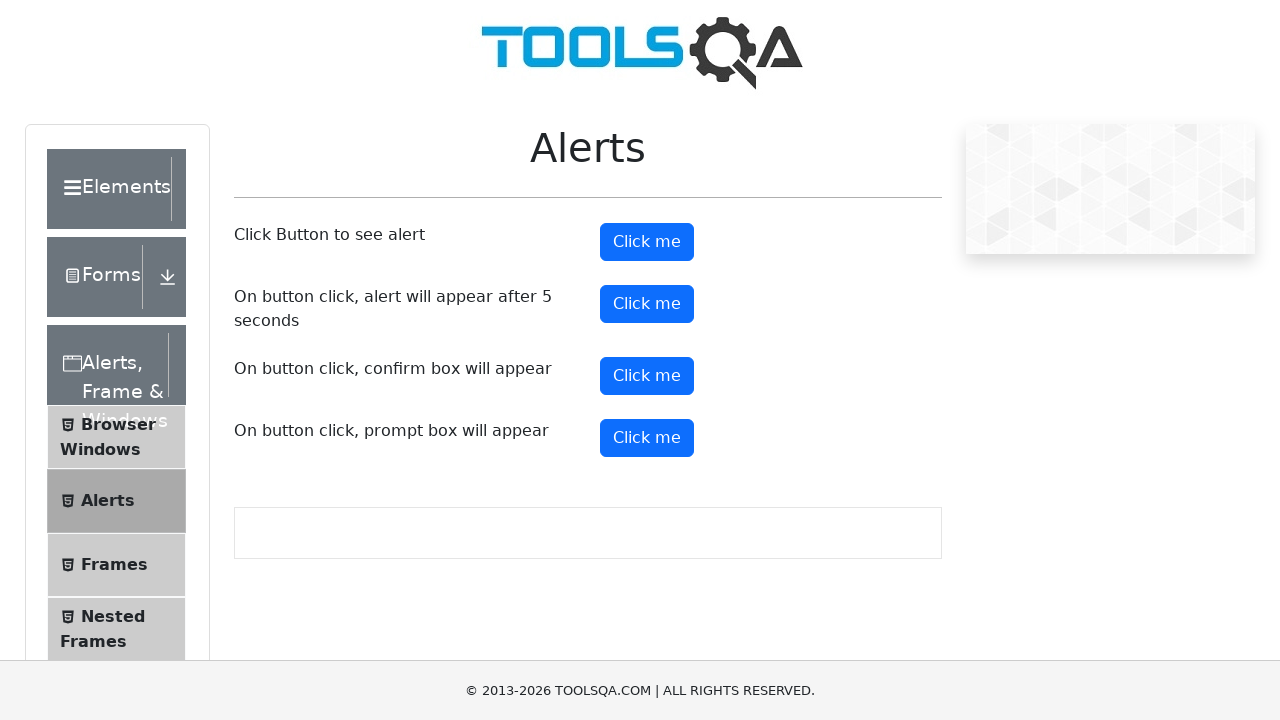

Located simple alert button element
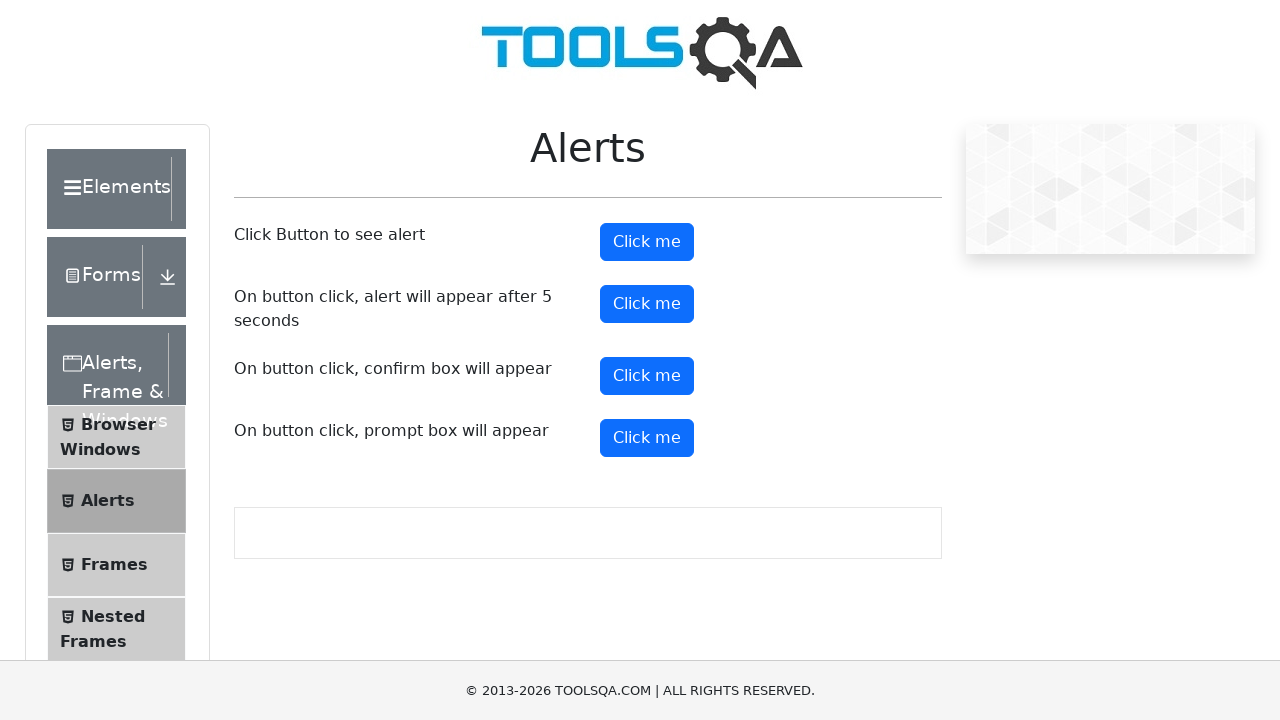

Scrolled simple alert button into view
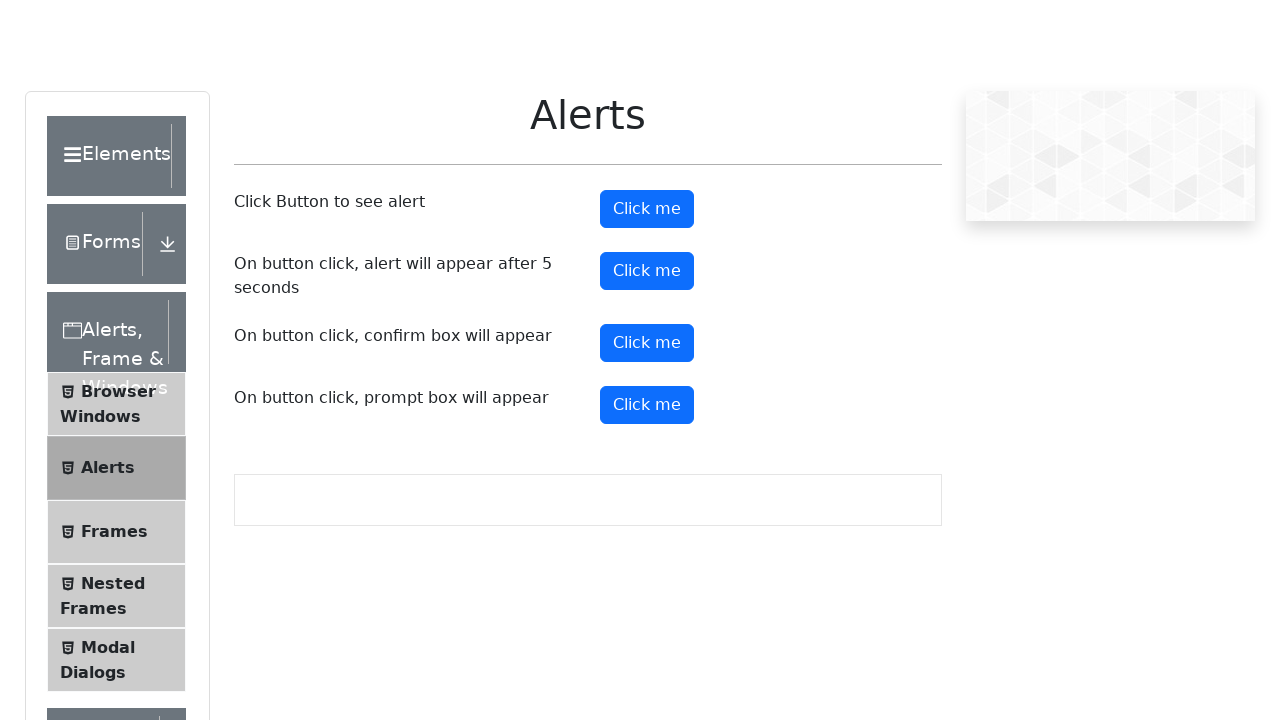

Clicked simple alert button to trigger alert at (647, 19) on #alertButton
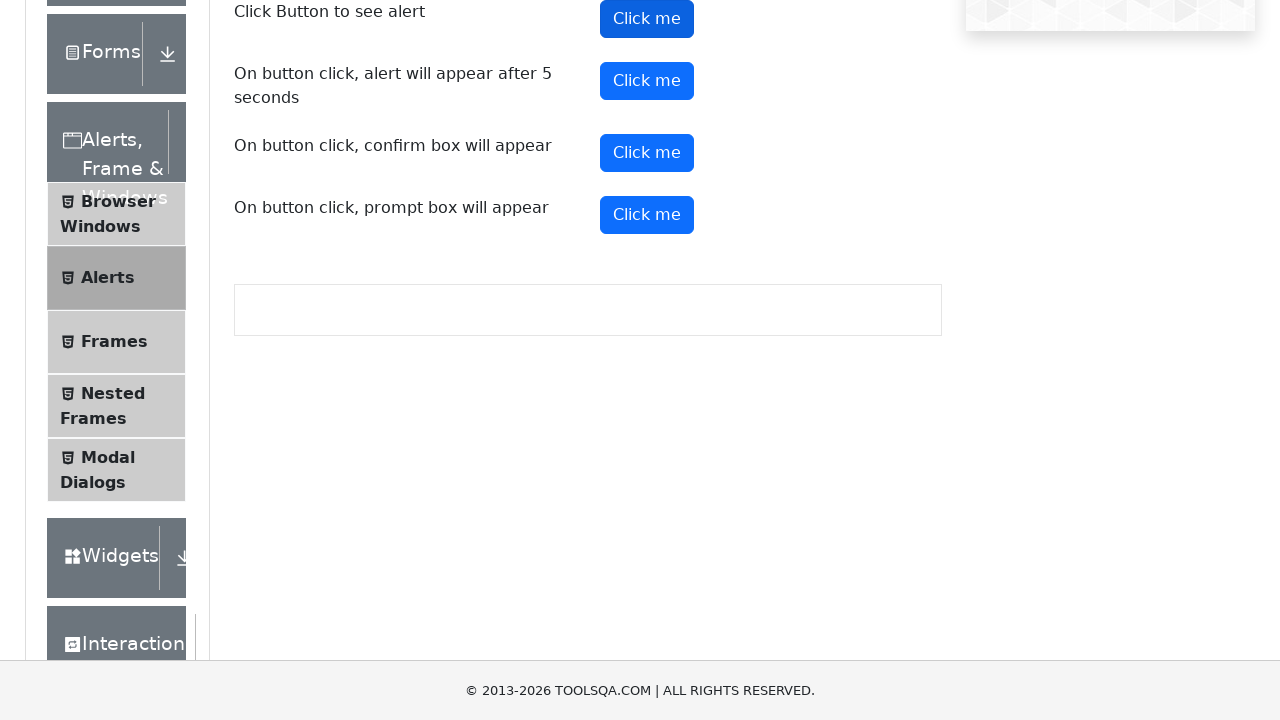

Set up dialog handler to accept simple alert
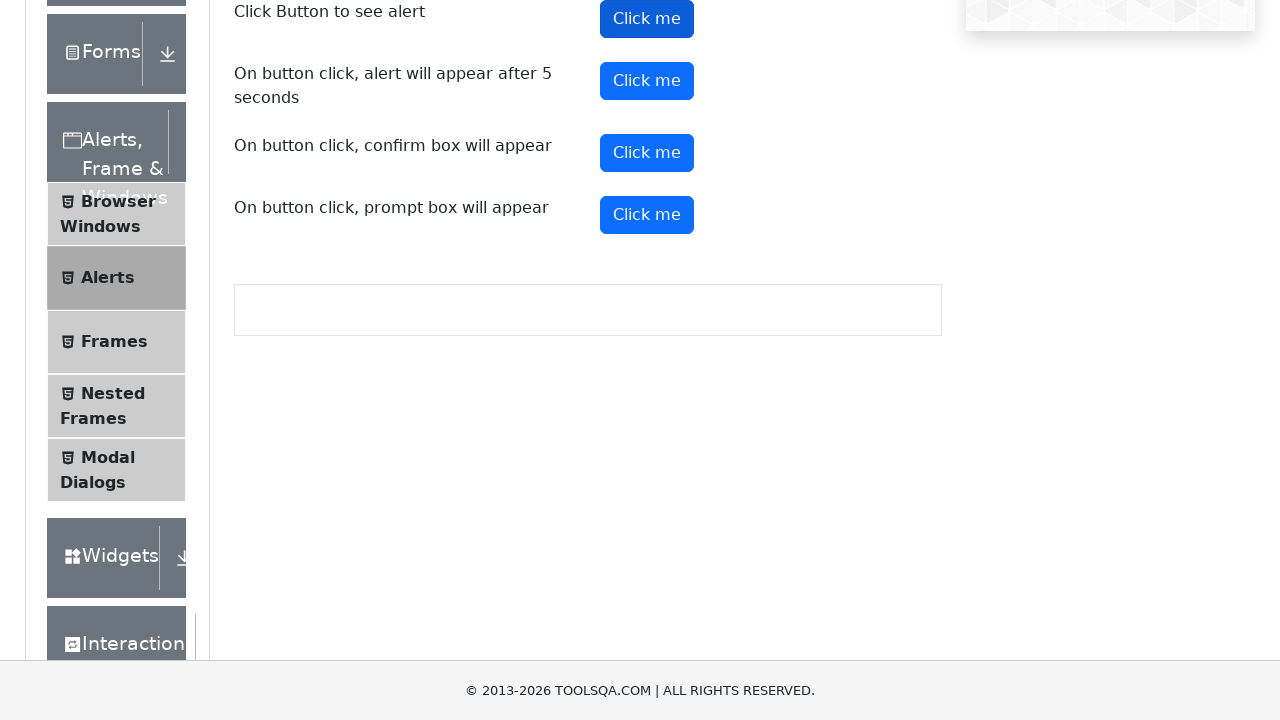

Located confirmation dialog button element
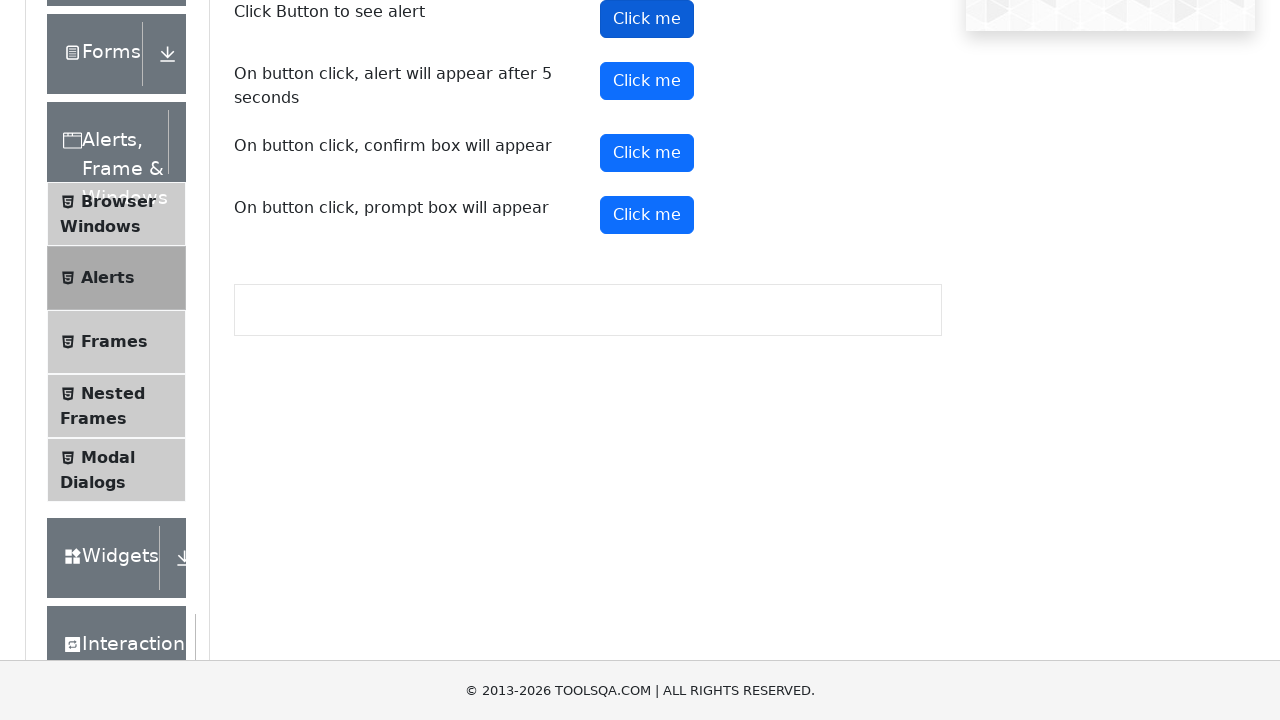

Scrolled confirmation button into view
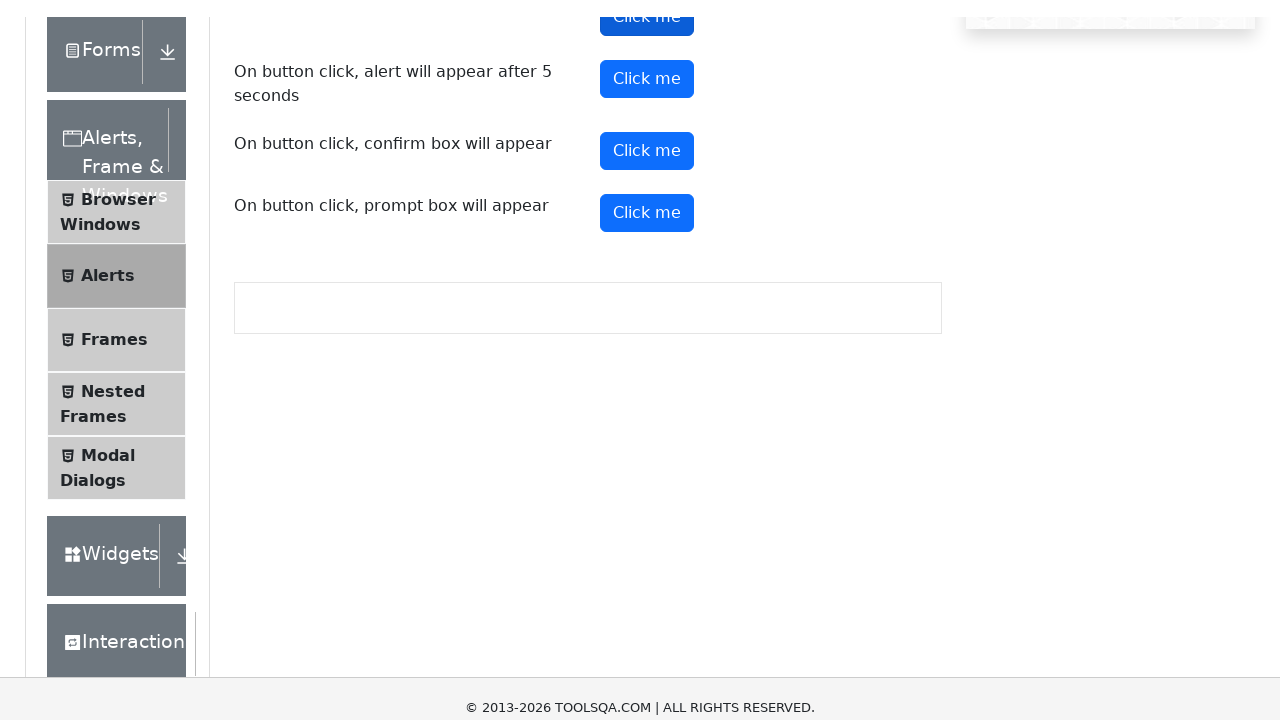

Clicked confirmation button to trigger confirmation dialog at (647, 19) on #confirmButton
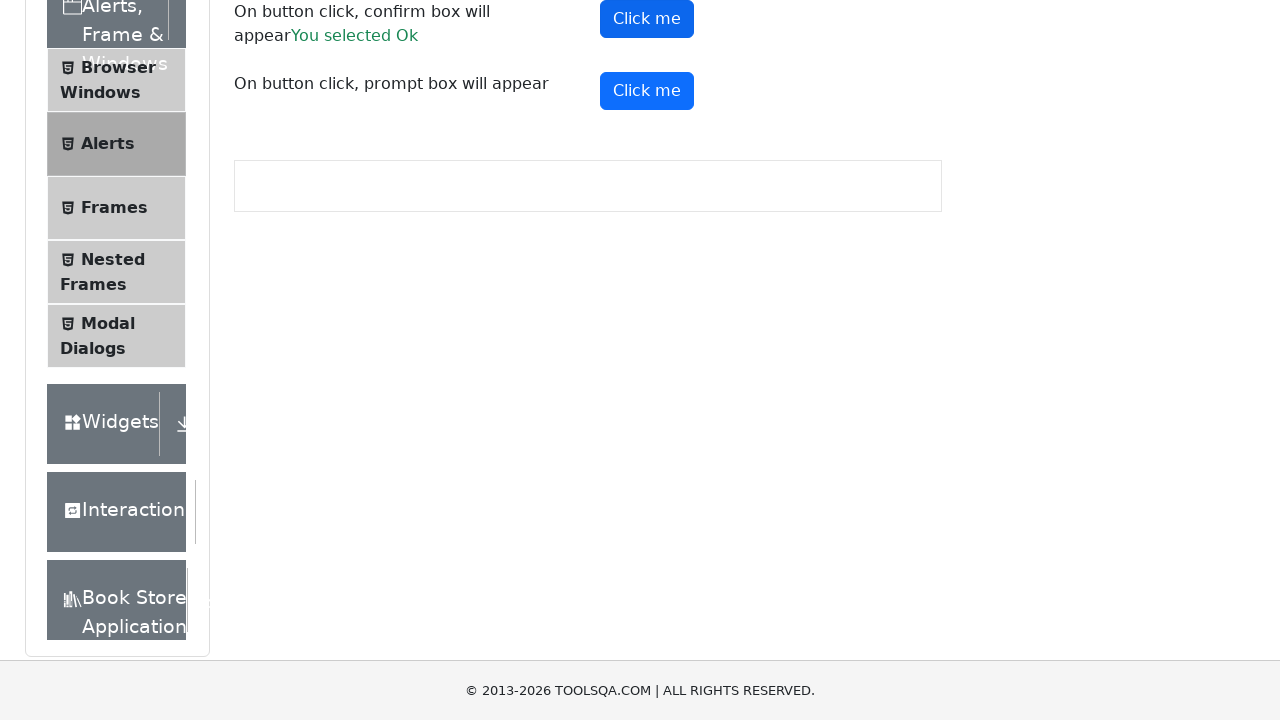

Set up dialog handler to dismiss confirmation dialog
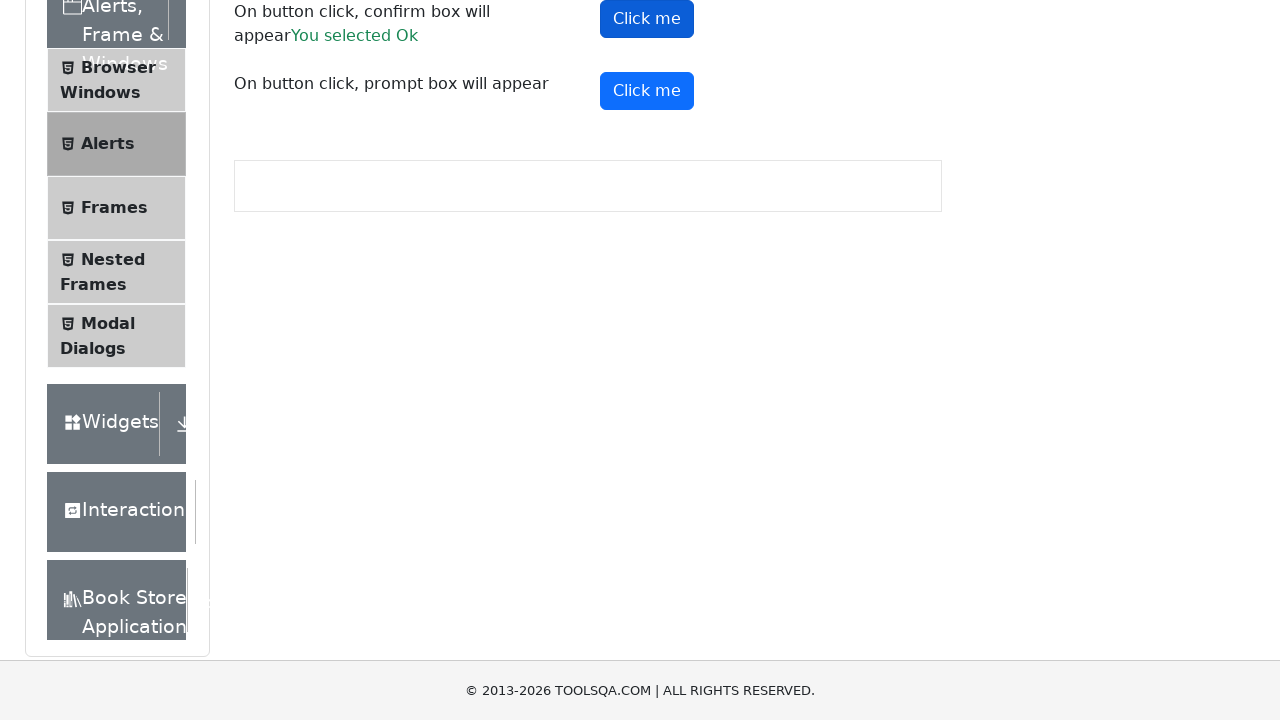

Located prompt dialog button element
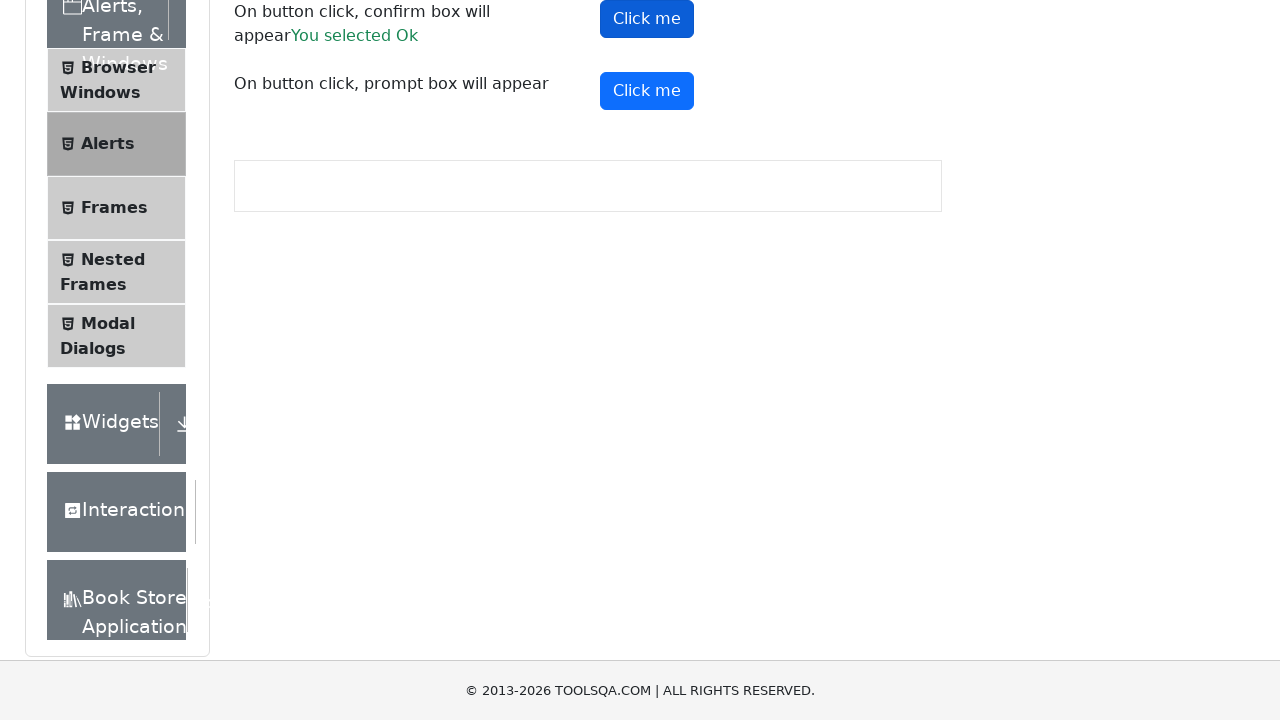

Scrolled prompt button into view
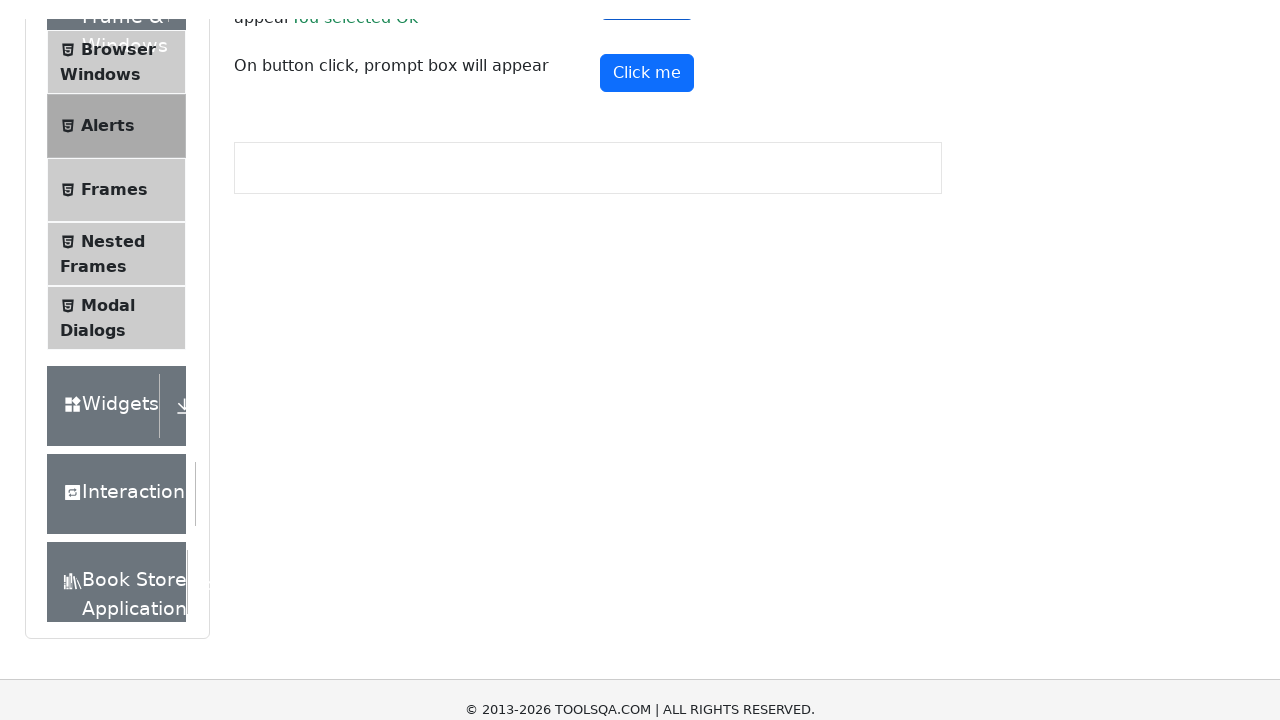

Clicked prompt button to trigger prompt dialog at (647, 54) on #promtButton
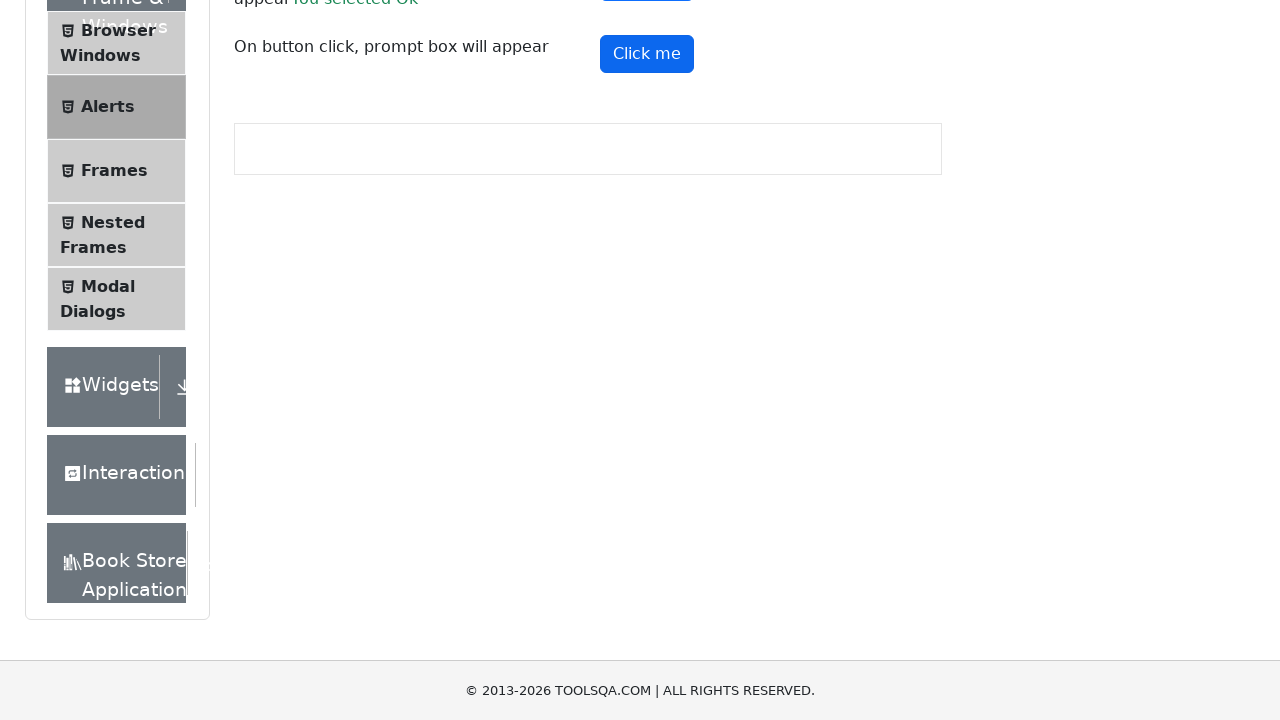

Set up dialog handler to accept prompt with text 'Hello Welcome'
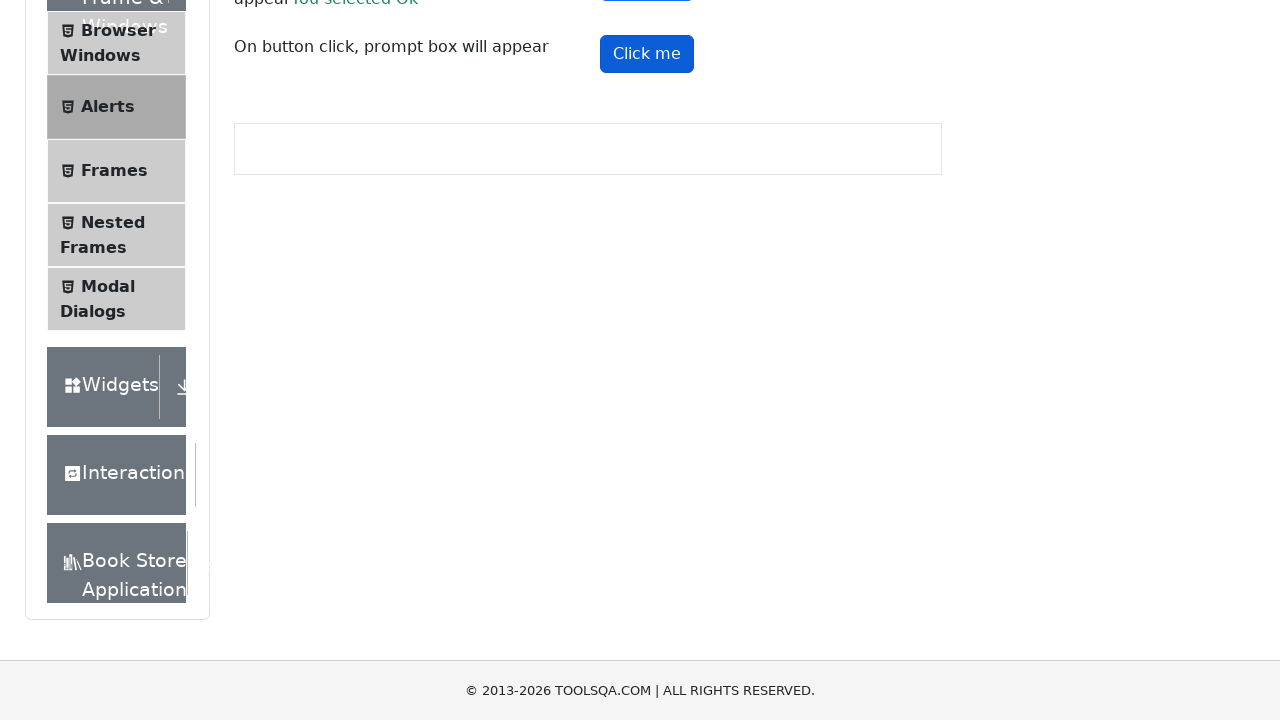

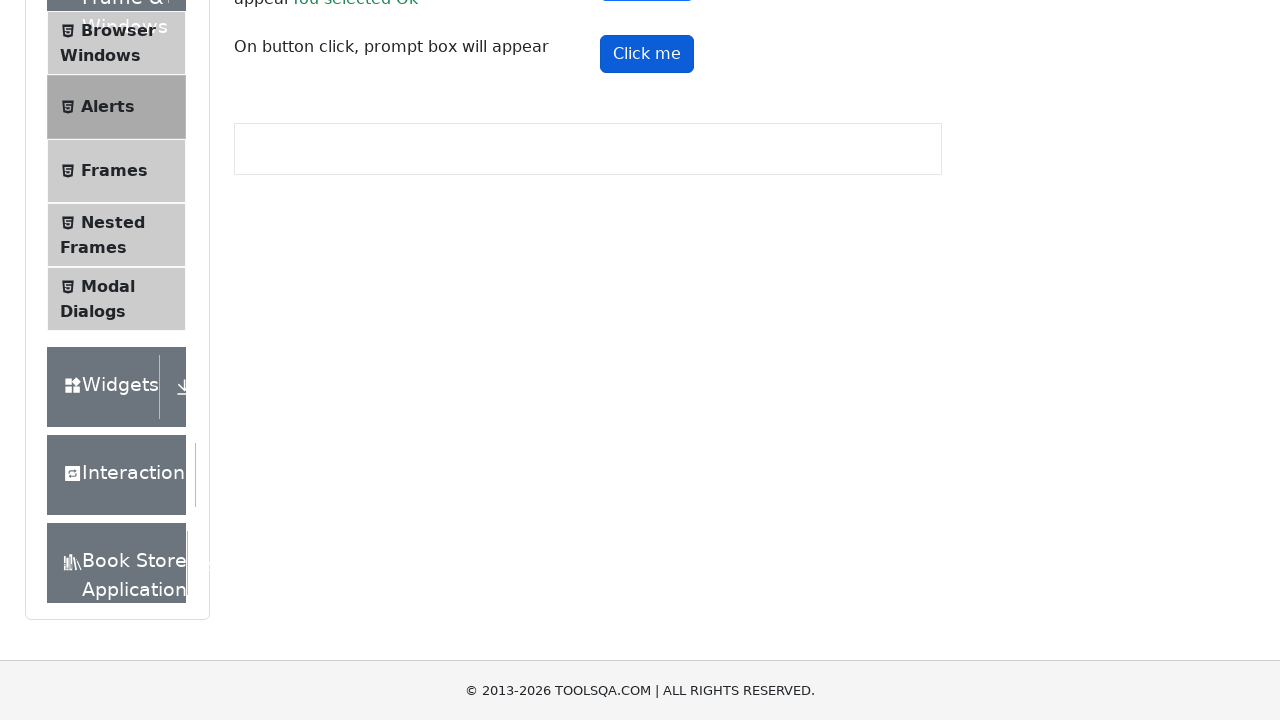